Navigates to wisequarter.com and verifies that the page source contains specific text content about team meetings

Starting URL: https://www.wisequarter.com

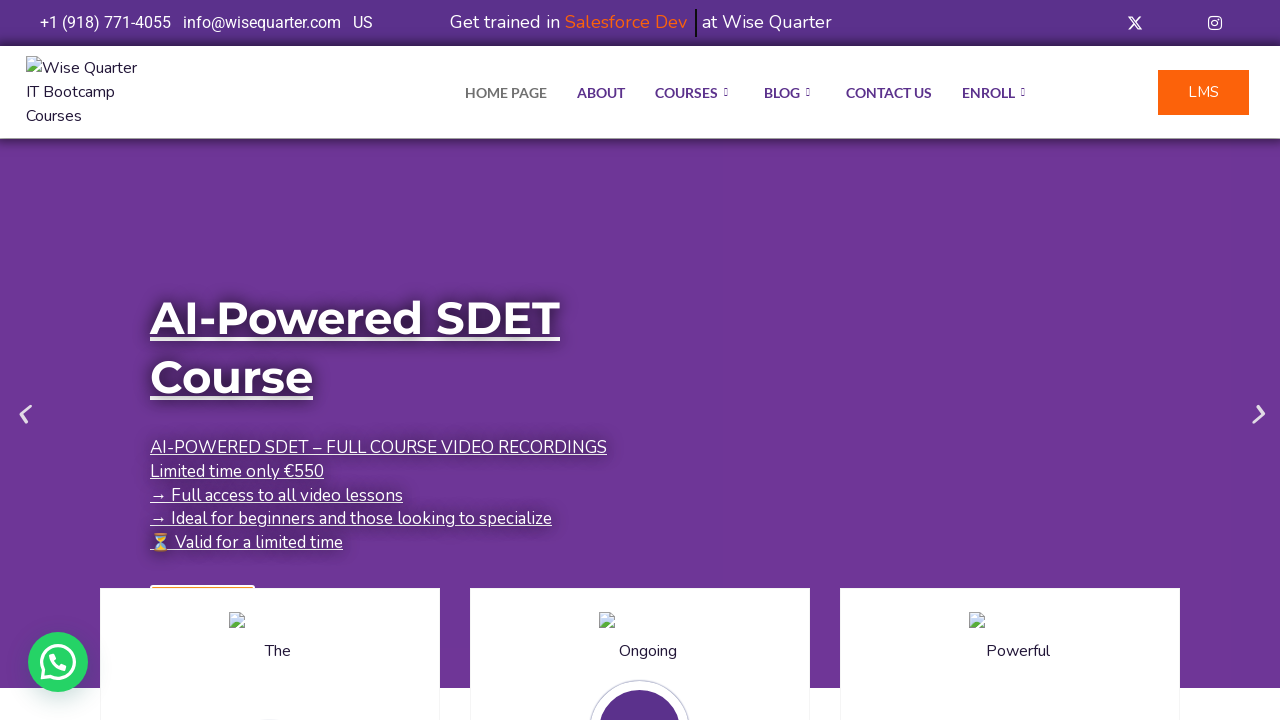

Waited for page to reach domcontentloaded state
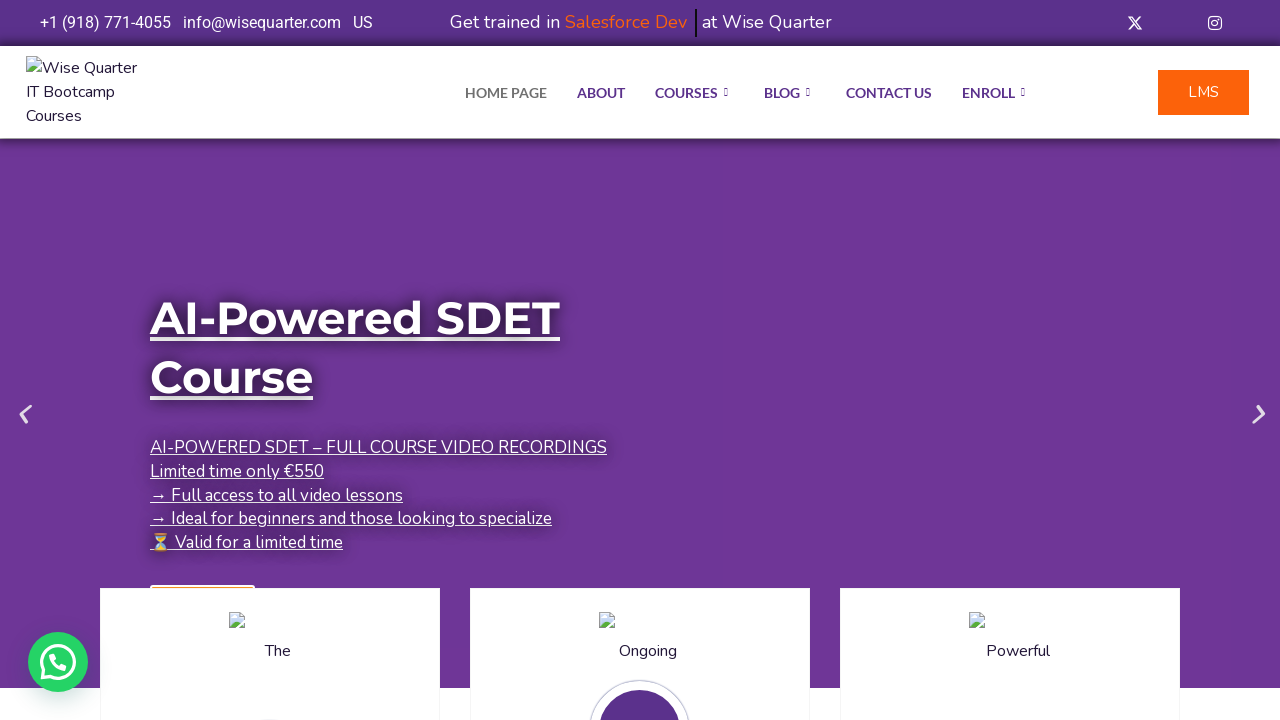

Retrieved page content
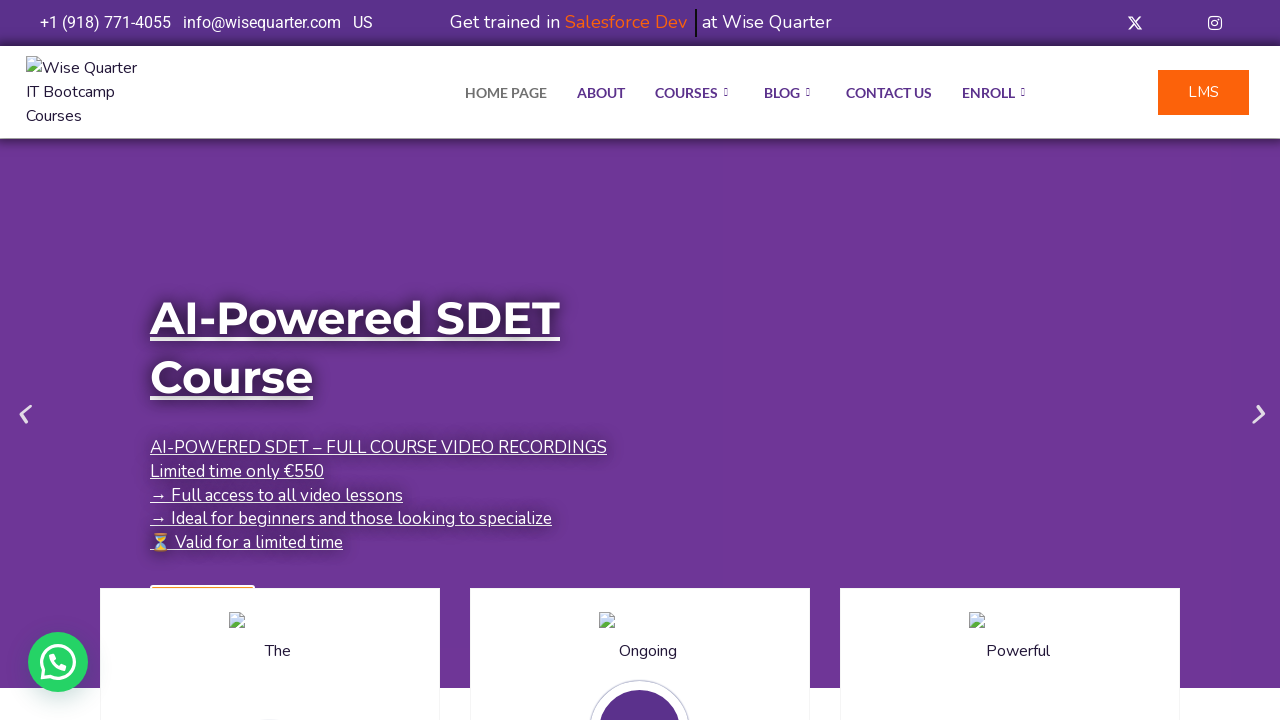

Verified page source contains '2 hours weekly meeting with the team'
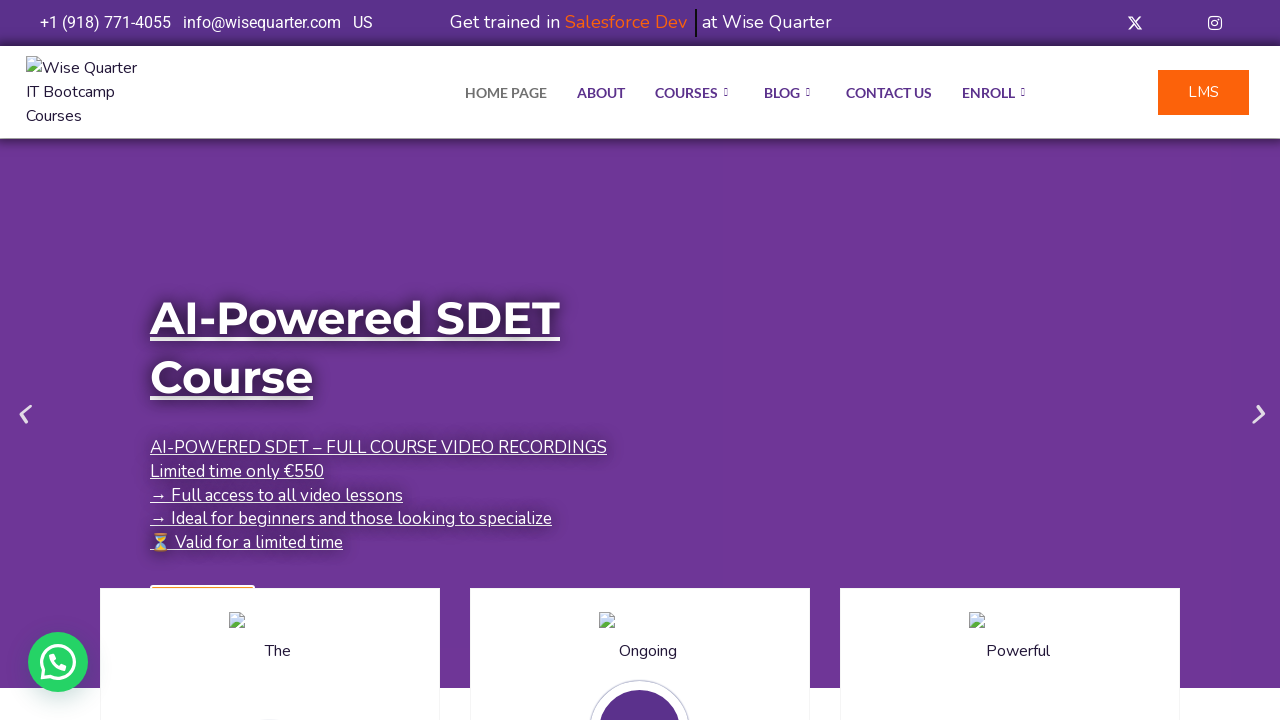

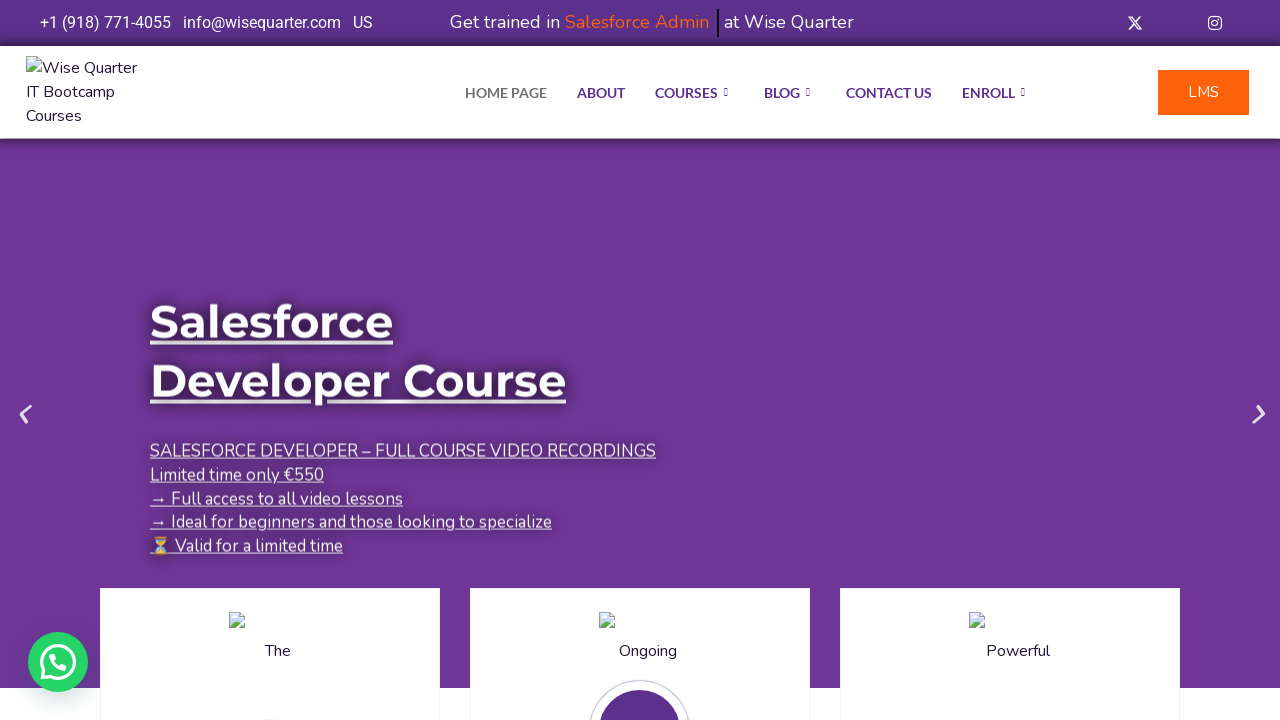